Navigates through multiple Mars data pages hosted on S3, clicks on the full image button on the JPL Space page, and iterates through hemisphere pages clicking on each hemisphere link to view detailed images.

Starting URL: https://data-class-mars.s3.amazonaws.com/Mars/index.html

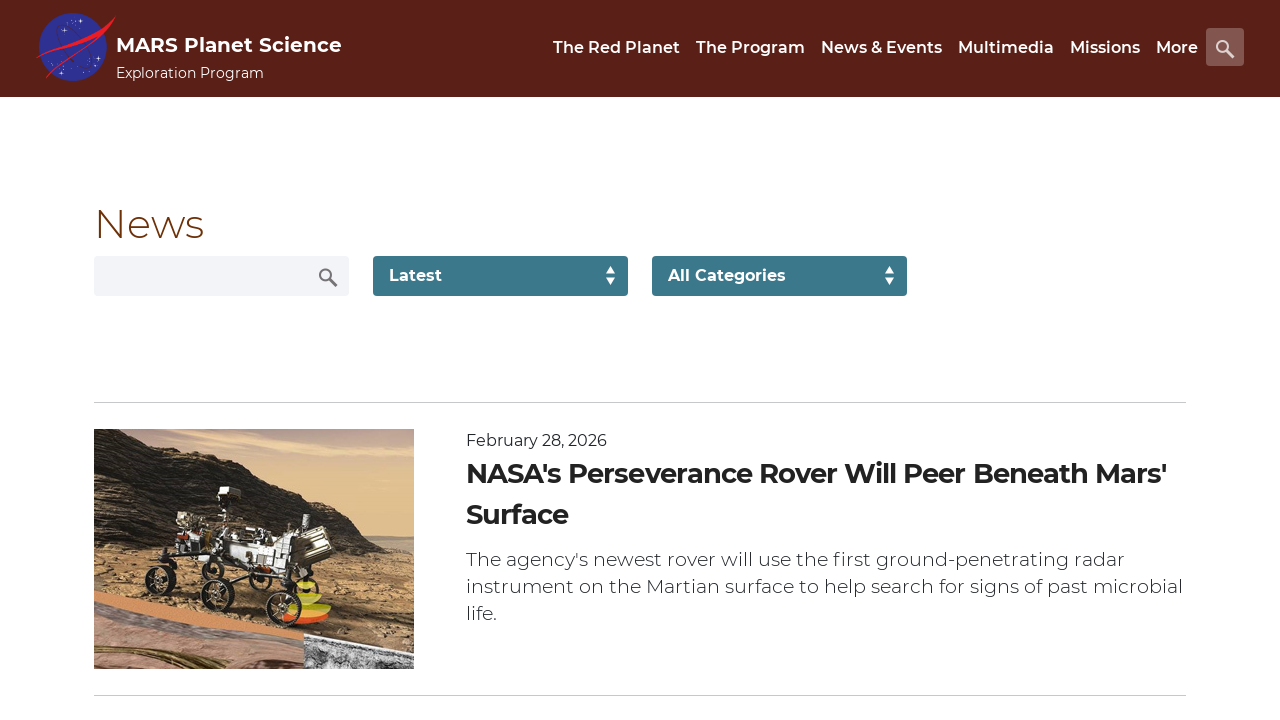

Mars news content loaded
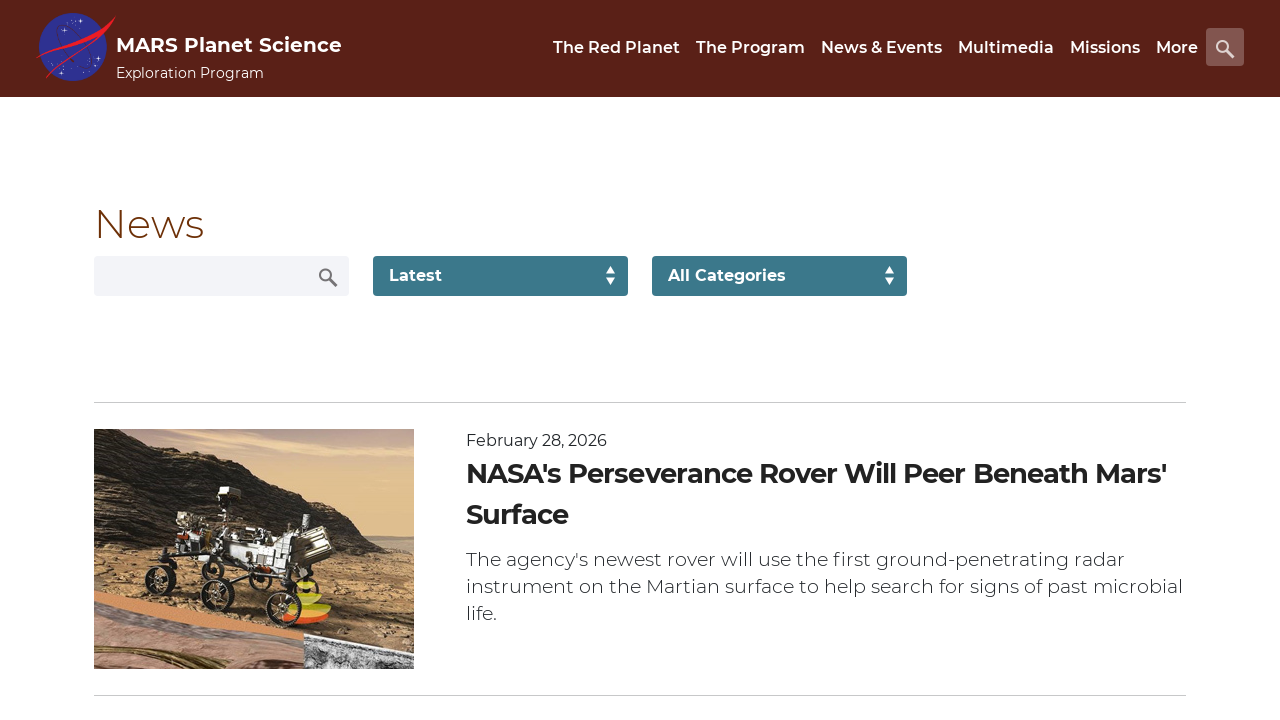

Navigated to JPL Space images page
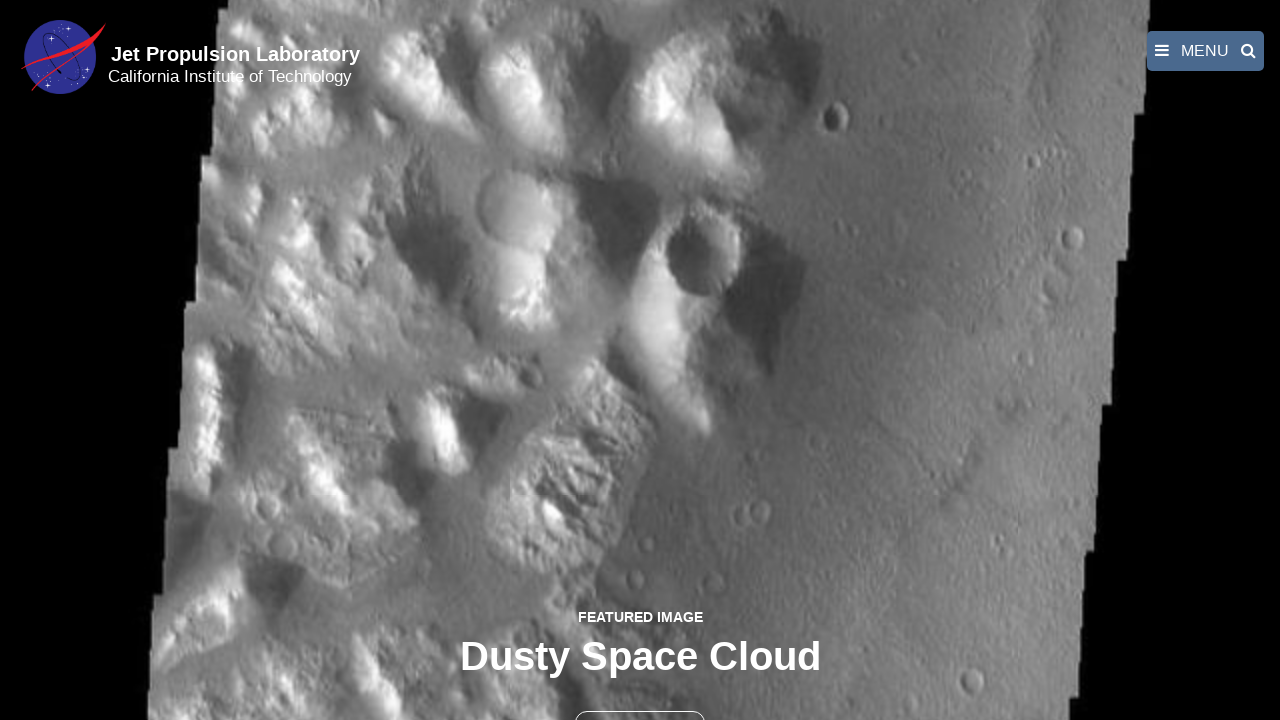

Clicked full image button on JPL Space page at (640, 699) on button >> nth=1
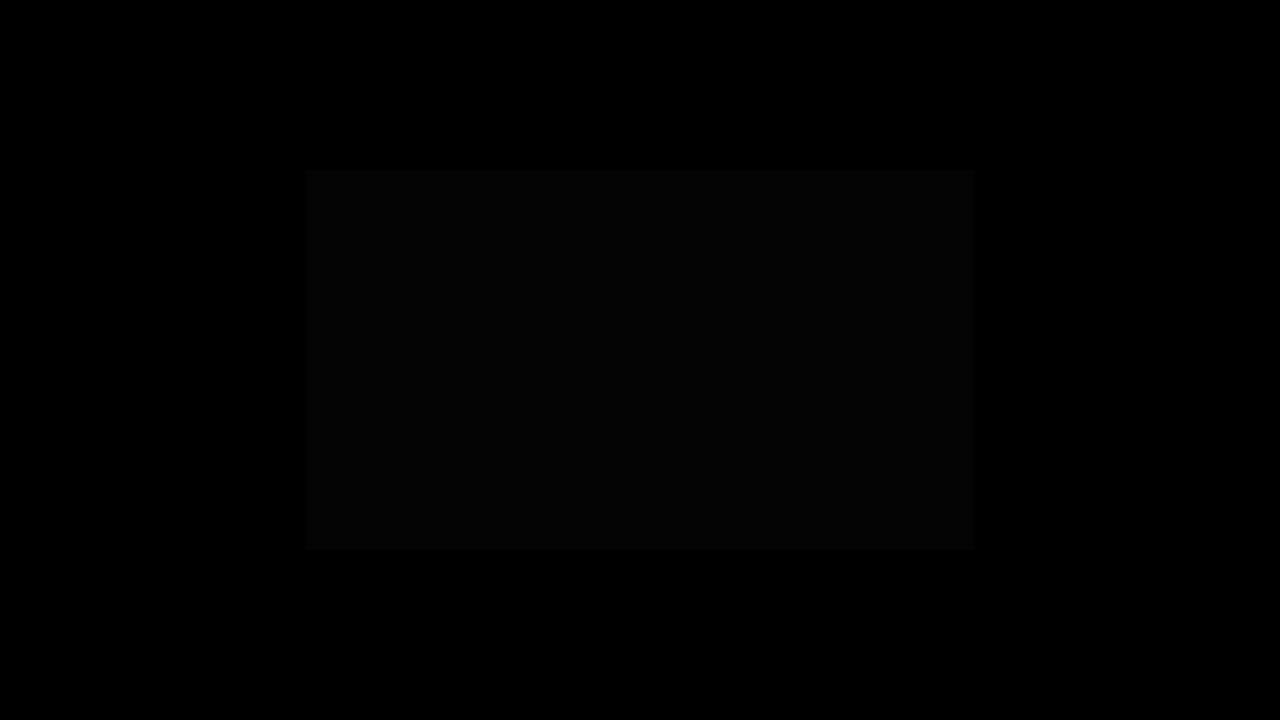

Full image loaded in fancybox
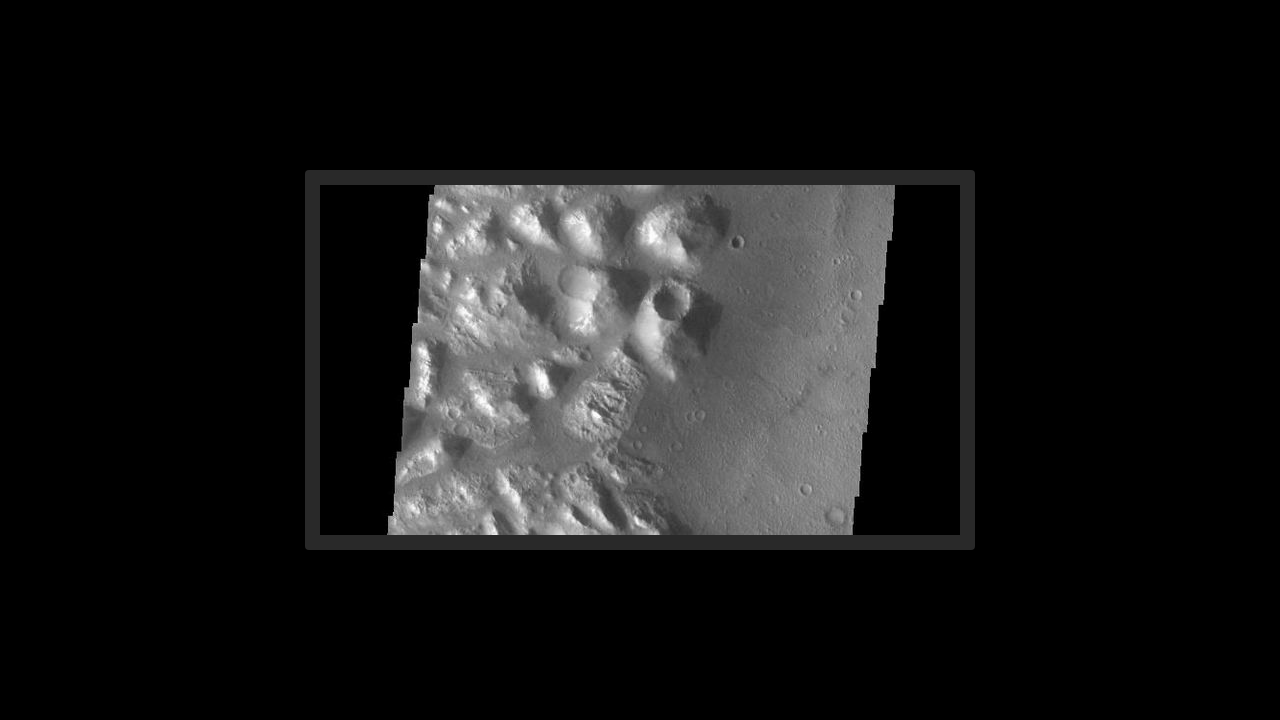

Navigated to Mars Hemispheres page
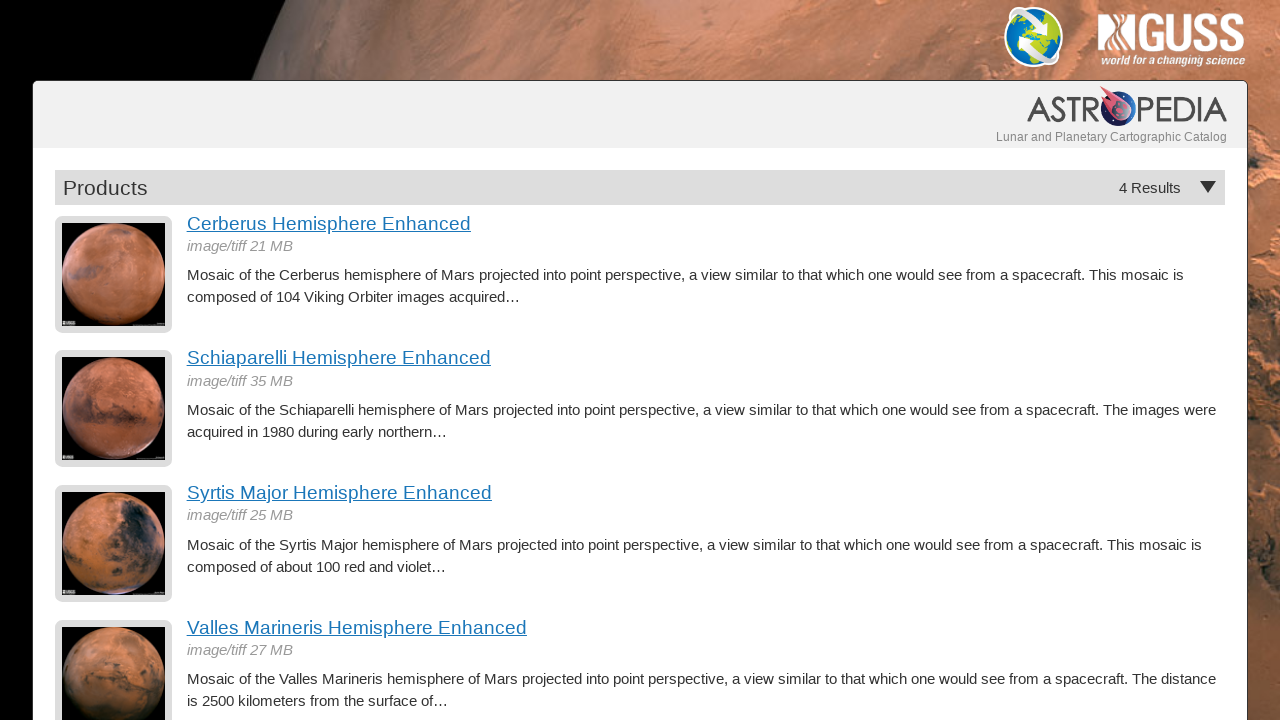

Hemisphere items loaded
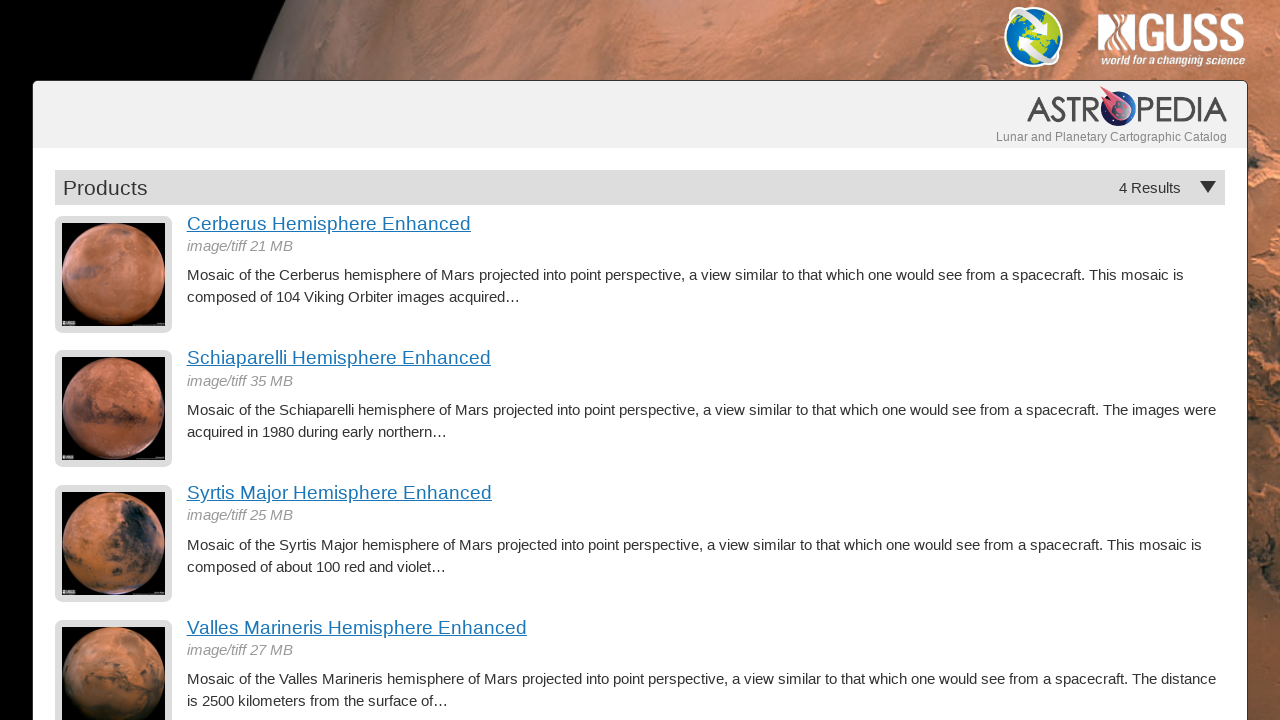

Navigated back to Mars Hemispheres page for hemisphere 1
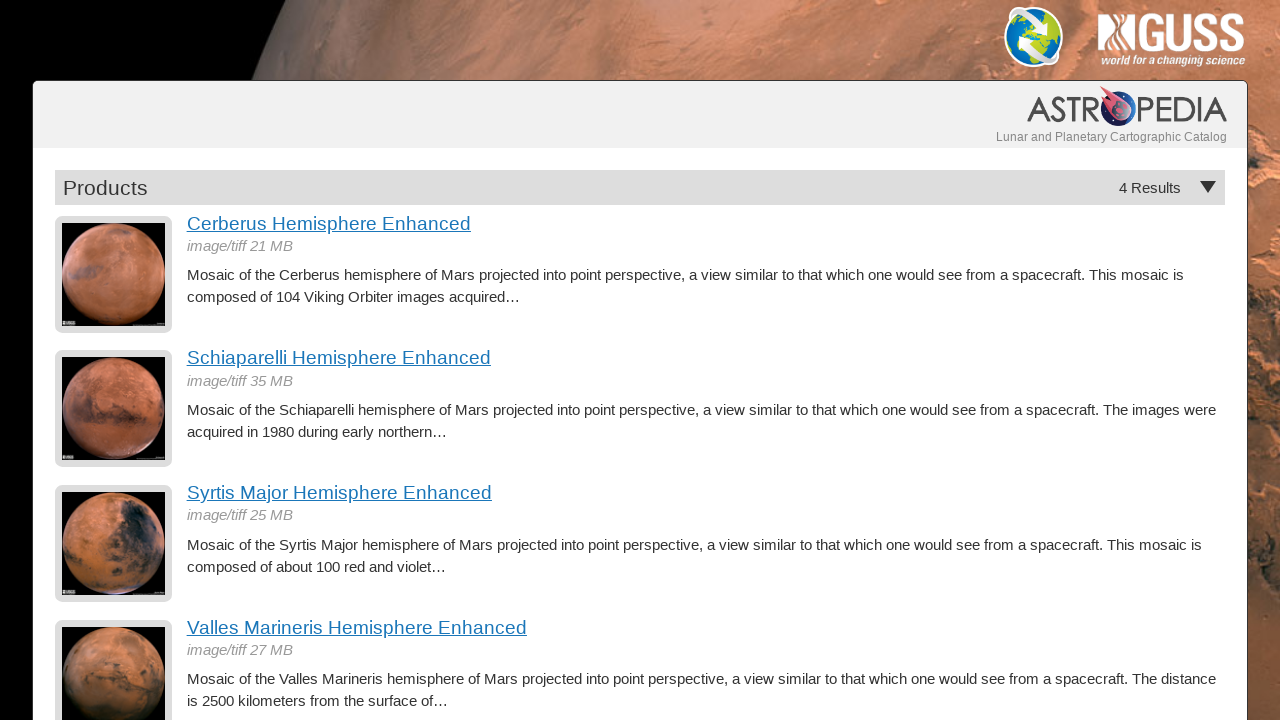

Hemisphere items reloaded for iteration 1
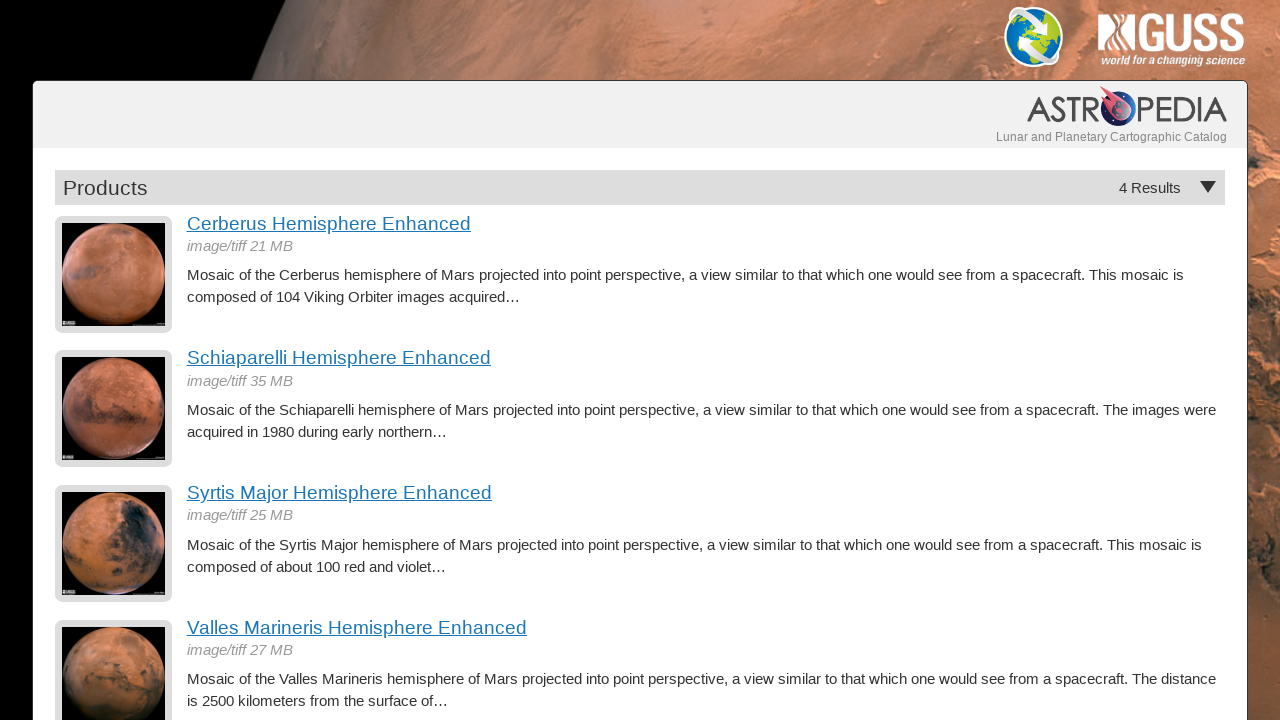

Clicked hemisphere 1 link at (706, 224) on div.description a.itemLink.product-item >> nth=0
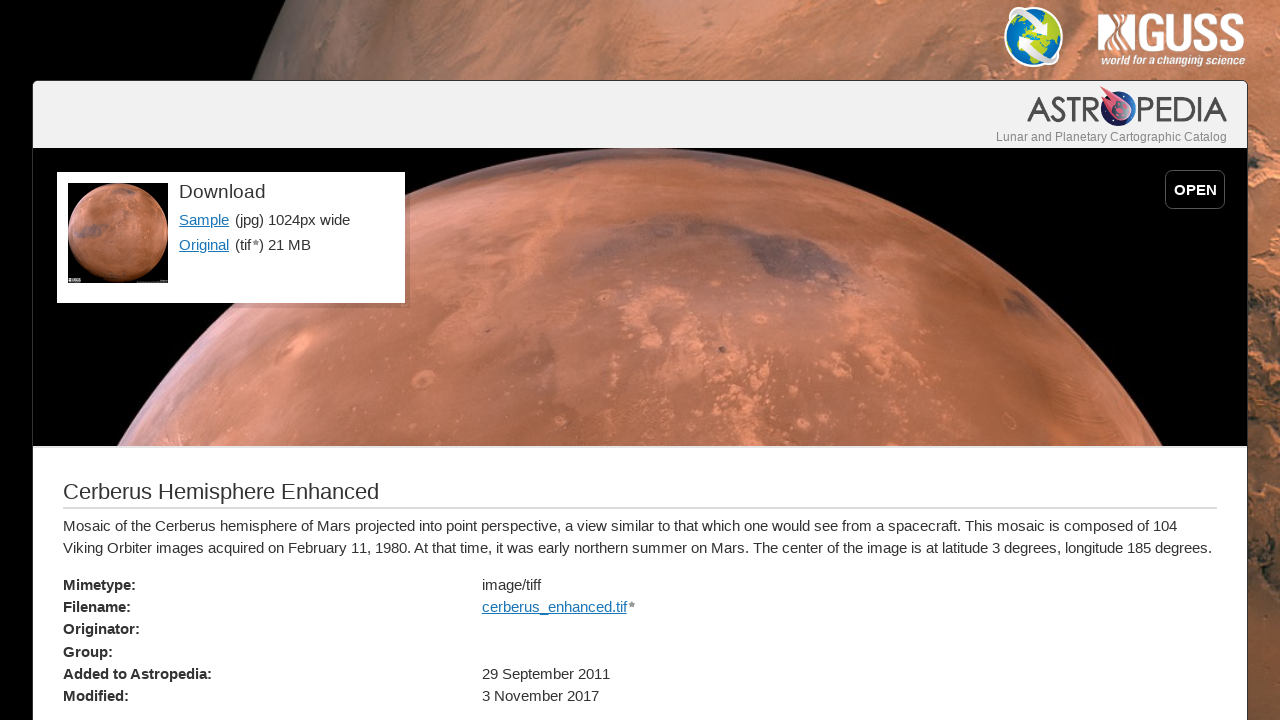

Hemisphere 1 detailed image loaded
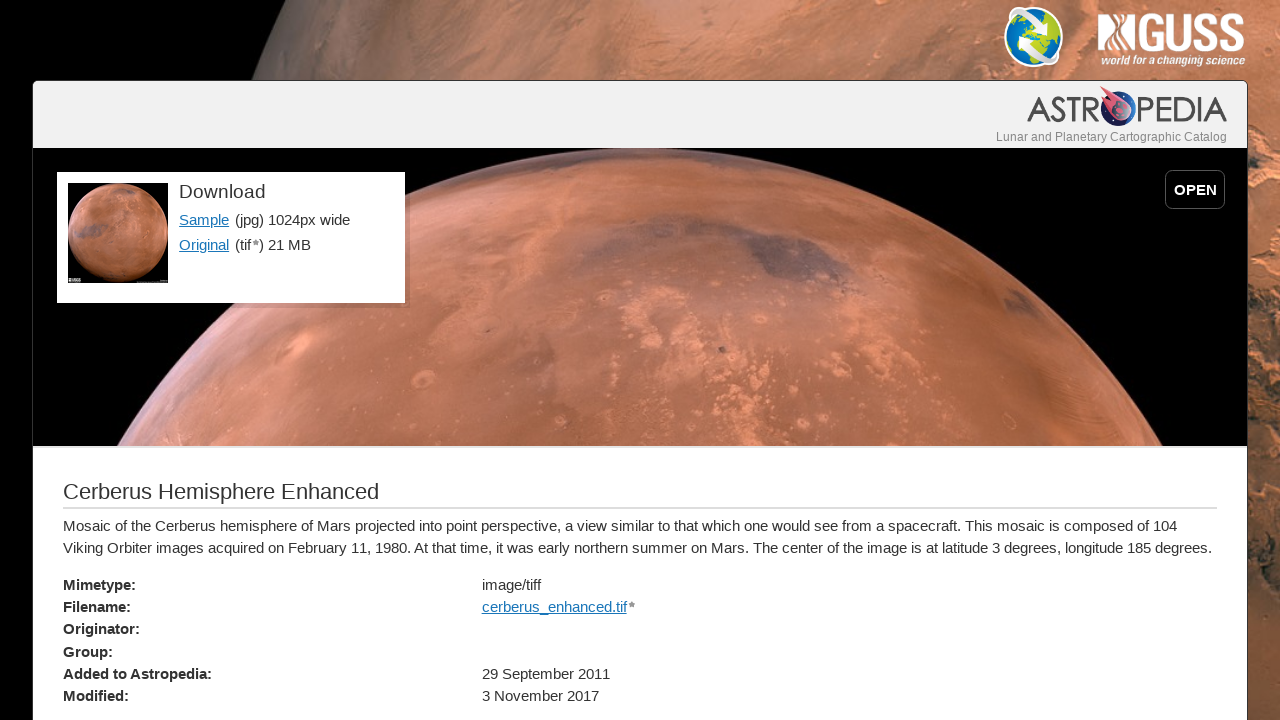

Navigated back to Mars Hemispheres page for hemisphere 2
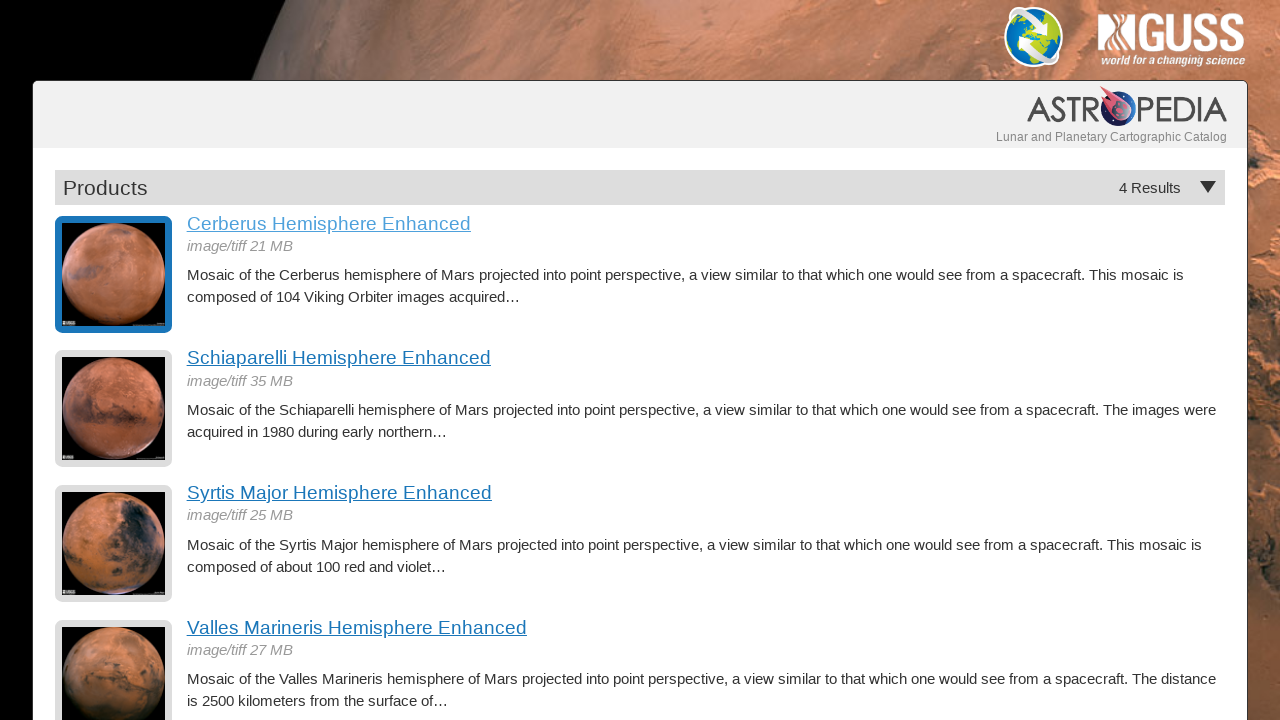

Hemisphere items reloaded for iteration 2
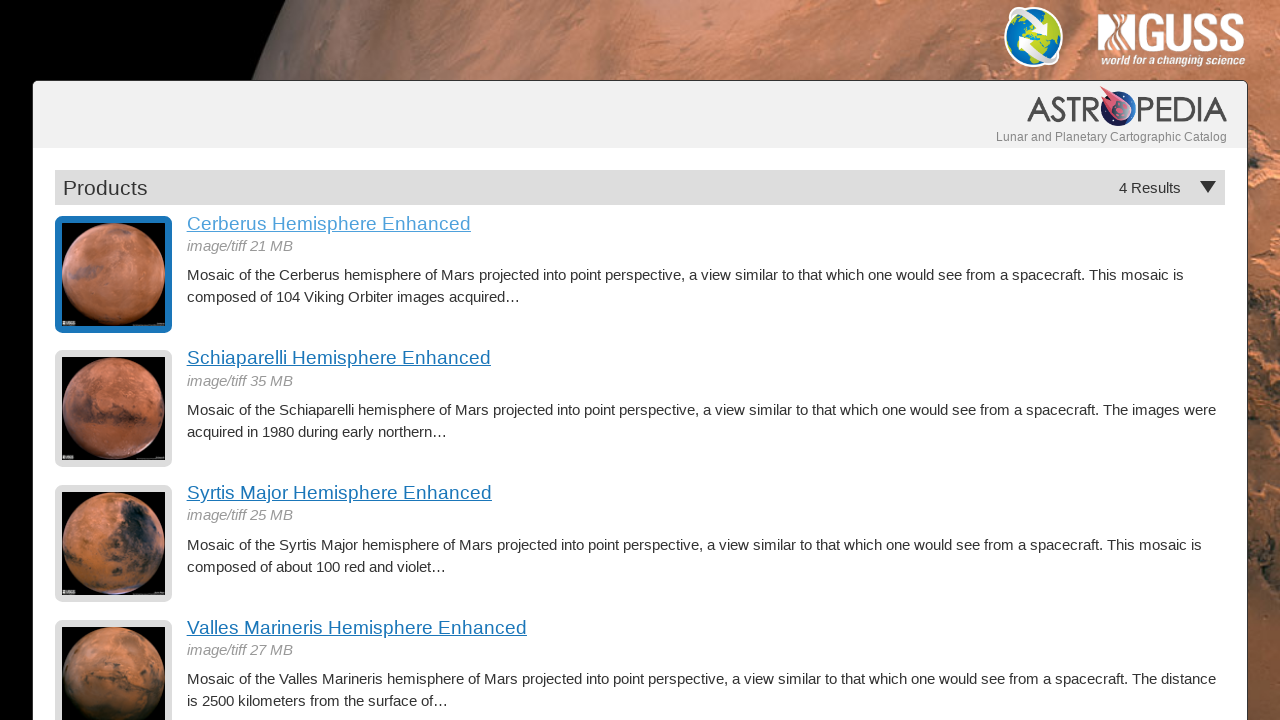

Clicked hemisphere 2 link at (706, 358) on div.description a.itemLink.product-item >> nth=1
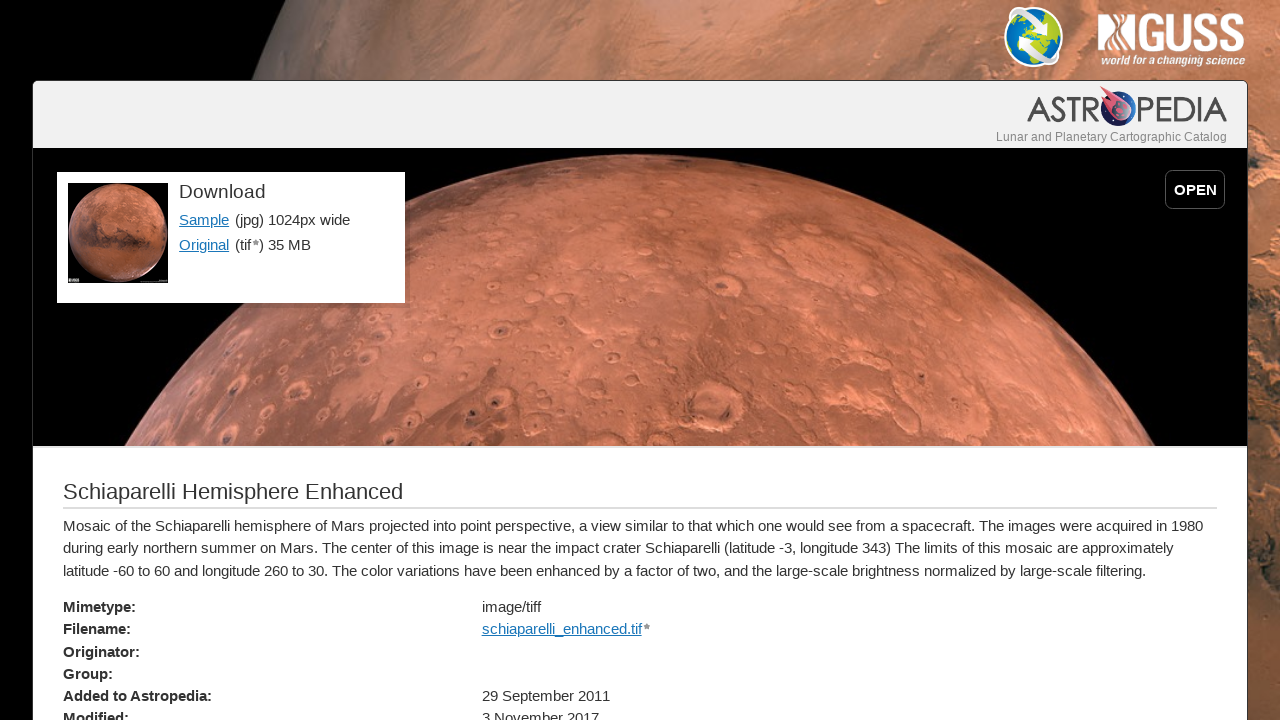

Hemisphere 2 detailed image loaded
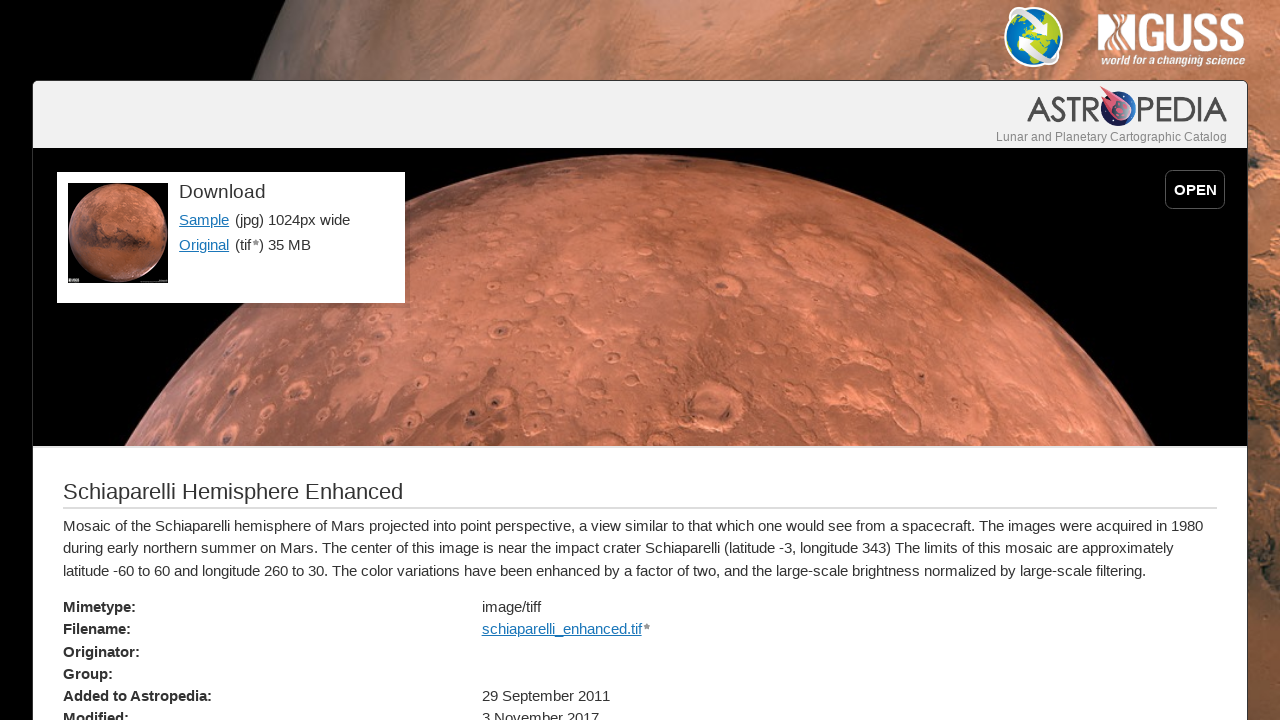

Navigated back to Mars Hemispheres page for hemisphere 3
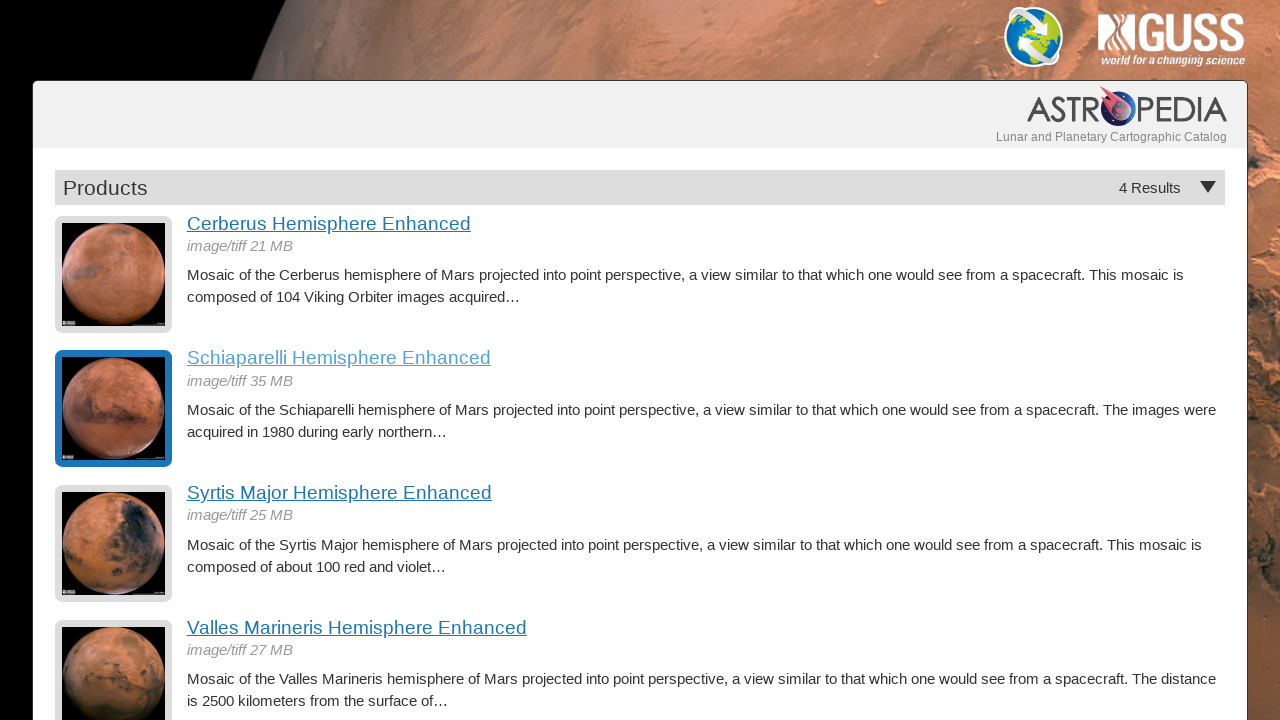

Hemisphere items reloaded for iteration 3
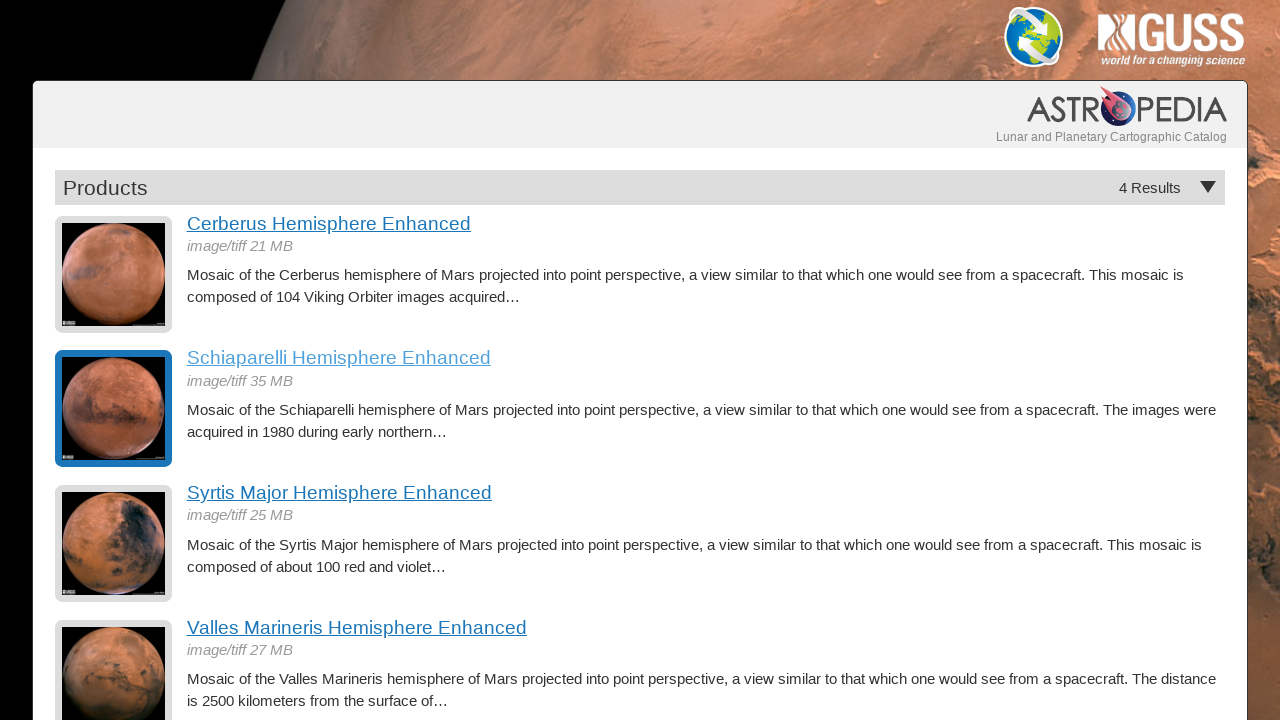

Clicked hemisphere 3 link at (706, 493) on div.description a.itemLink.product-item >> nth=2
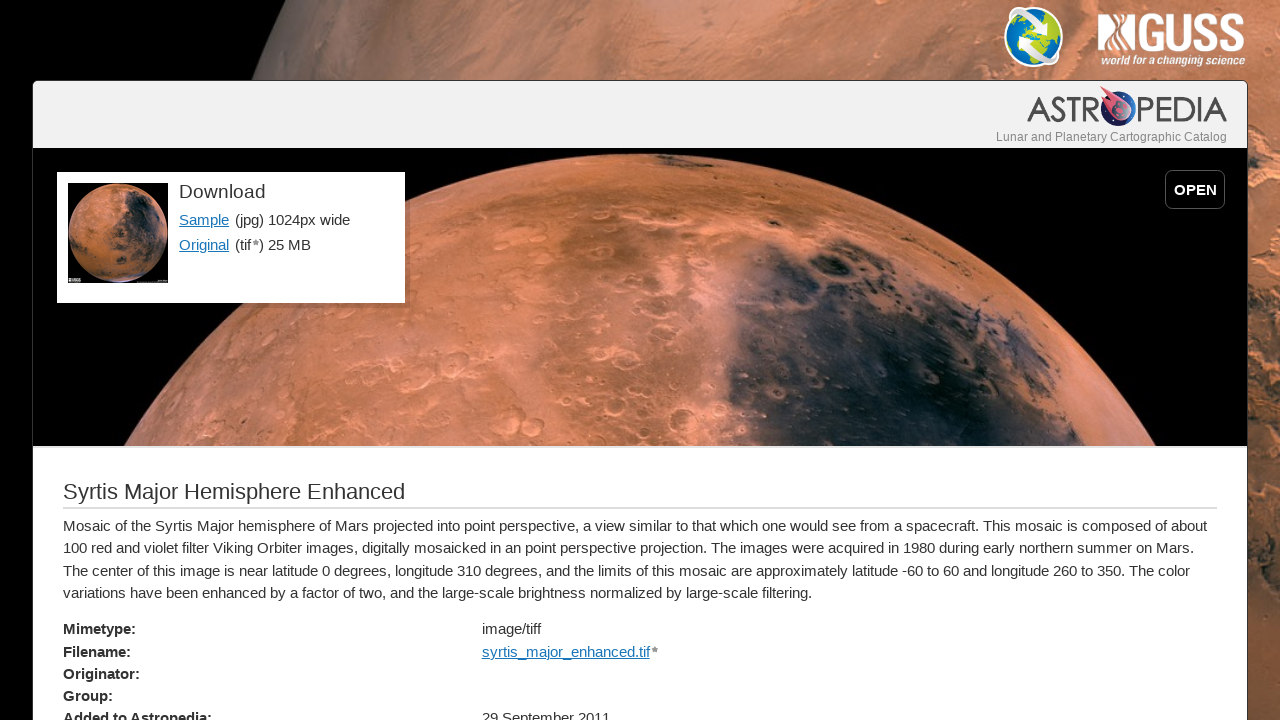

Hemisphere 3 detailed image loaded
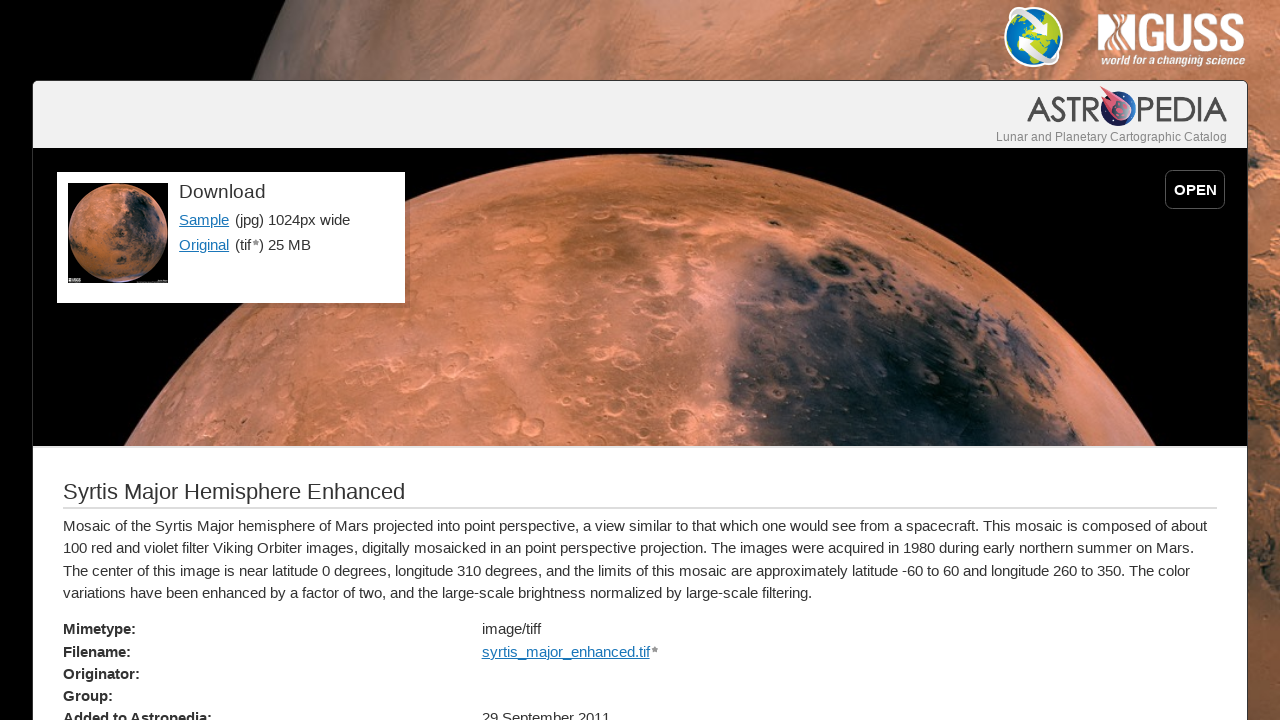

Navigated back to Mars Hemispheres page for hemisphere 4
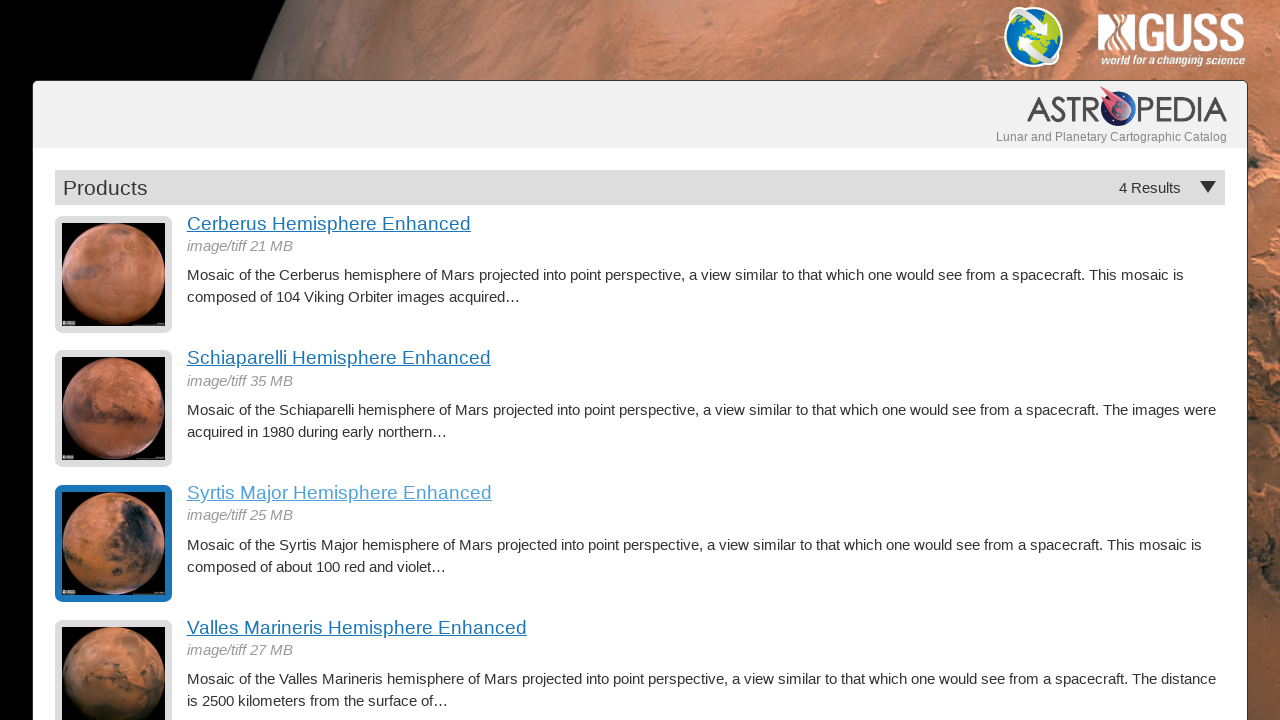

Hemisphere items reloaded for iteration 4
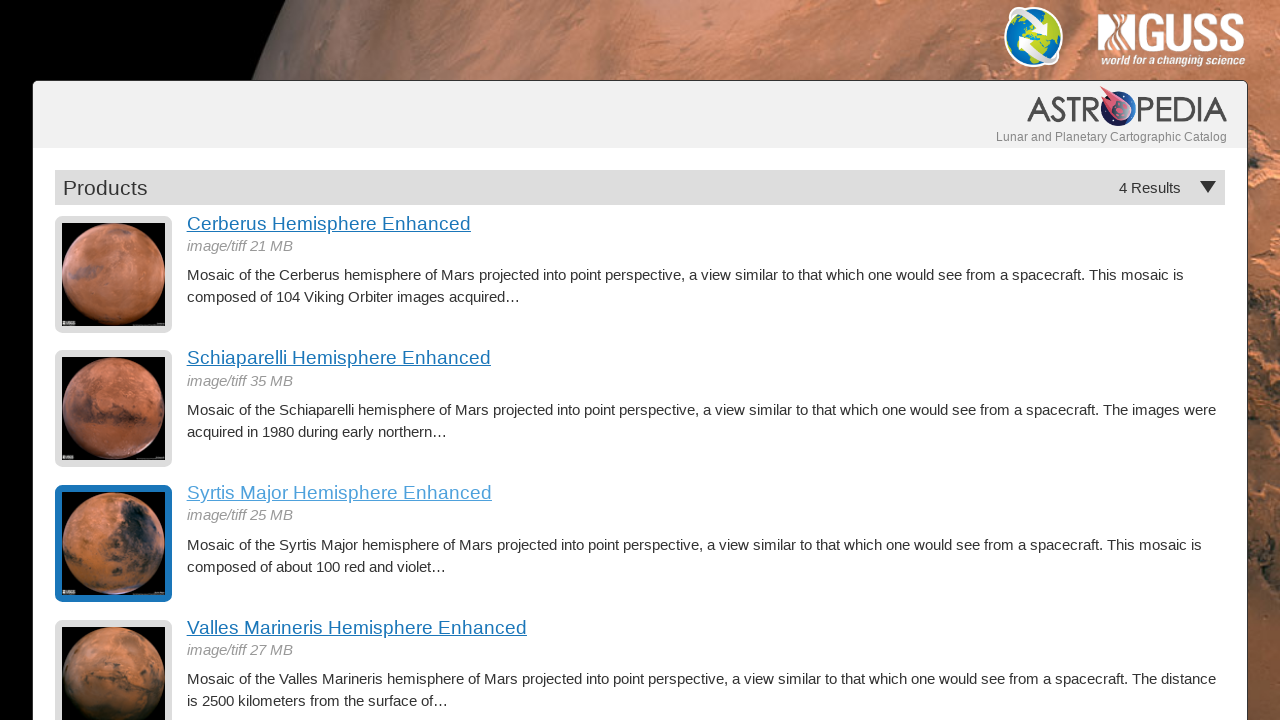

Clicked hemisphere 4 link at (706, 628) on div.description a.itemLink.product-item >> nth=3
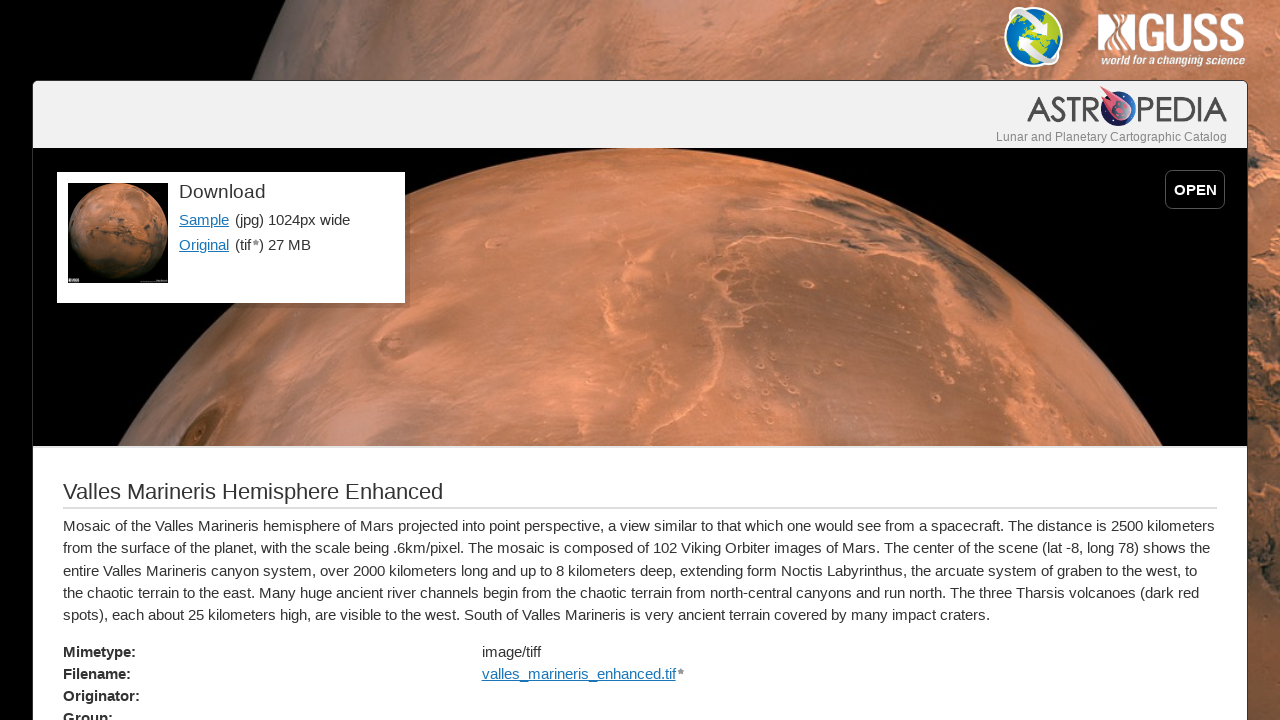

Hemisphere 4 detailed image loaded
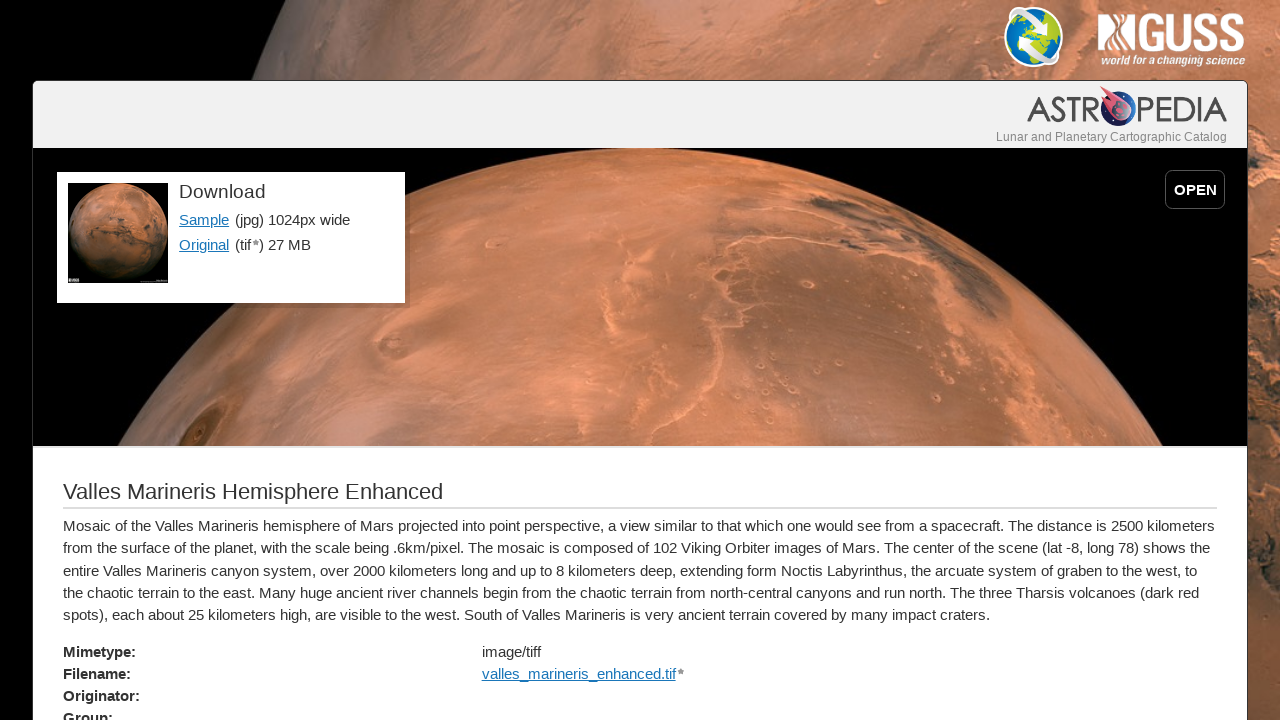

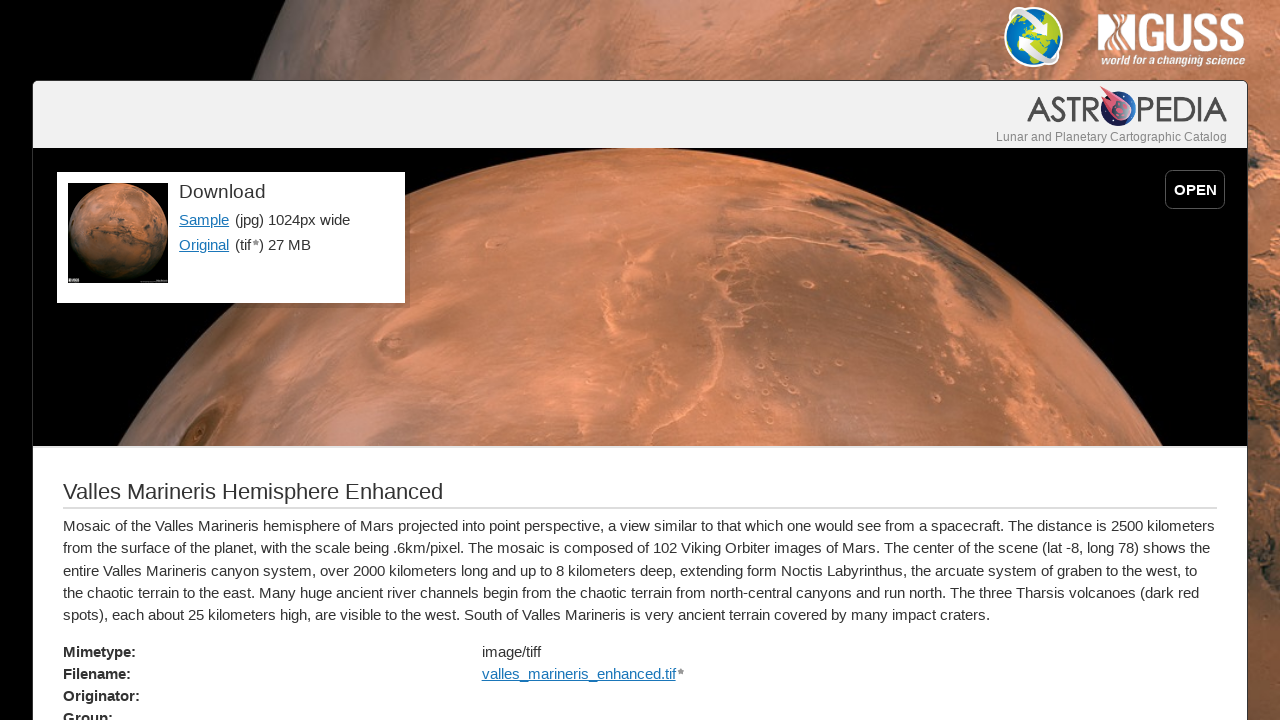